Navigates to Form Authentication page and verifies the Elemental Selenium link has the correct href attribute

Starting URL: https://the-internet.herokuapp.com/

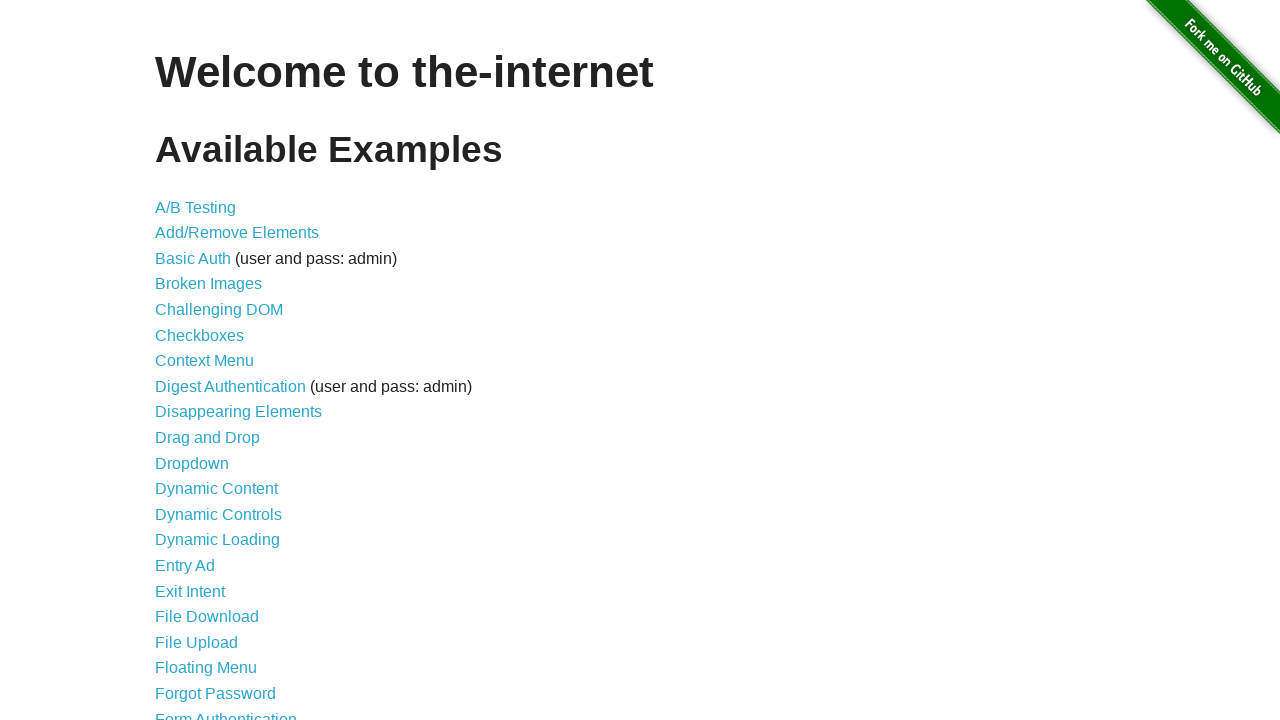

Clicked on Form Authentication link at (226, 712) on text=Form Authentication
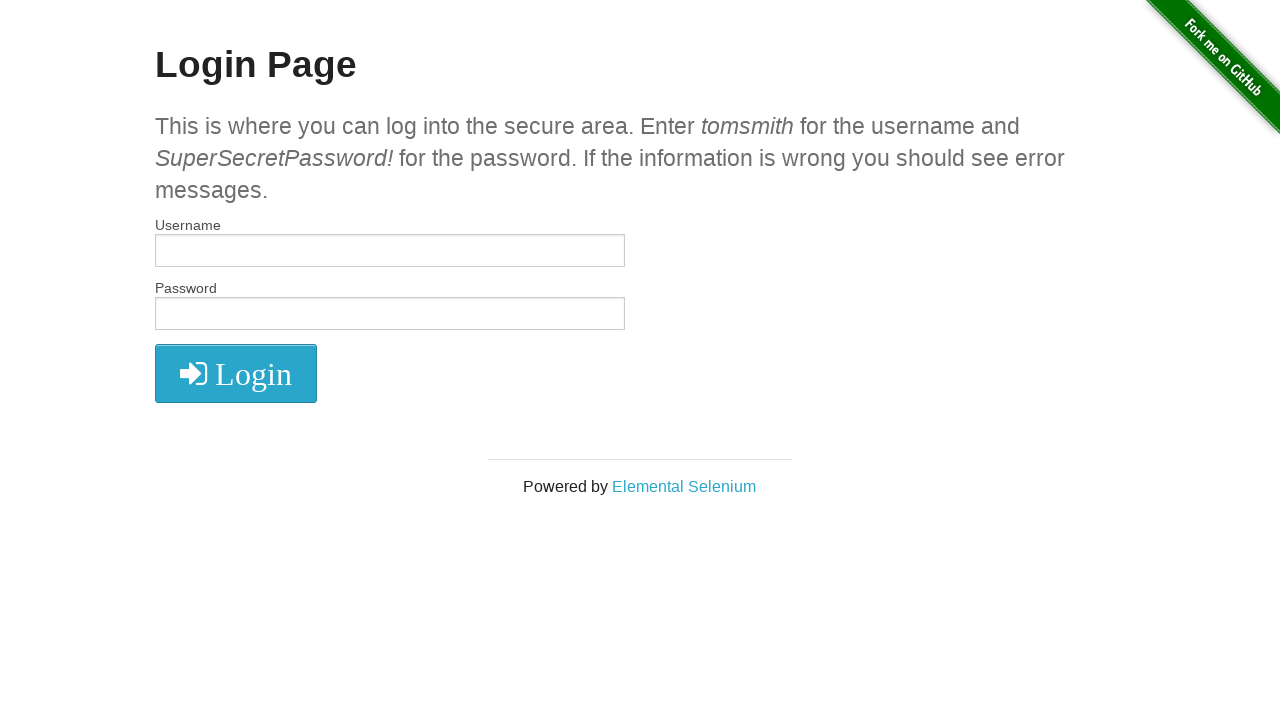

Elemental Selenium link with correct href attribute is present
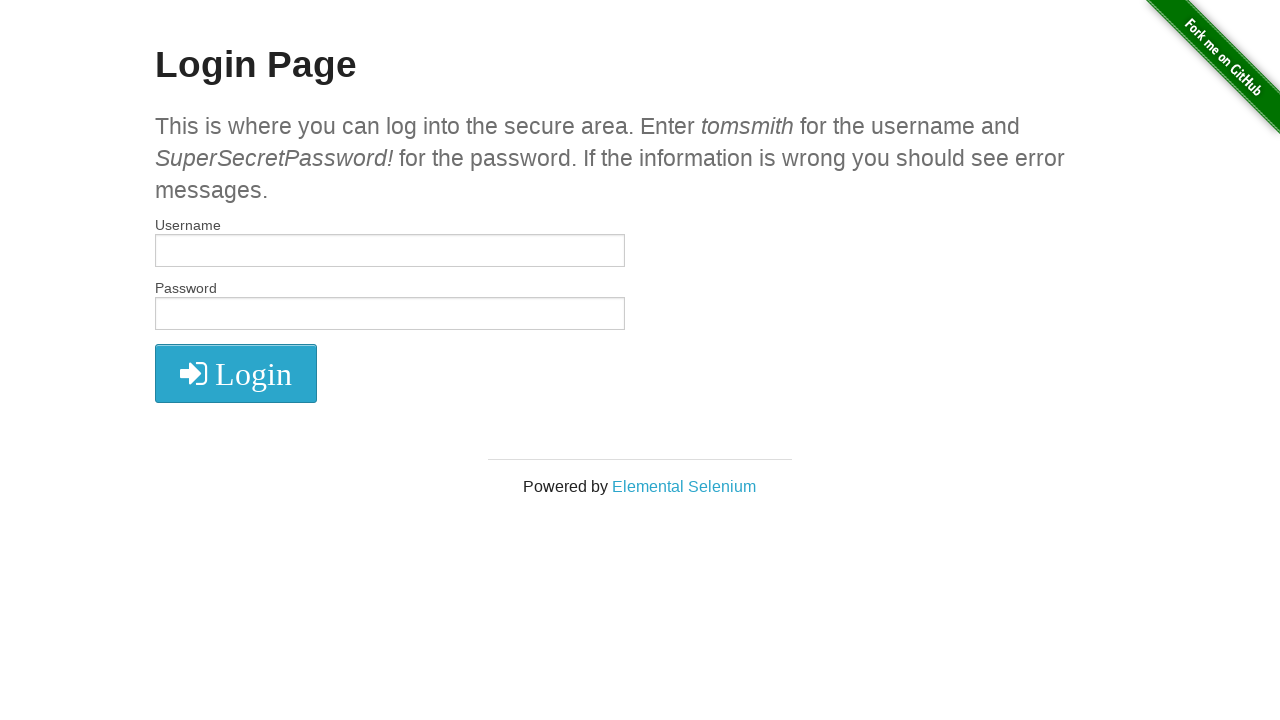

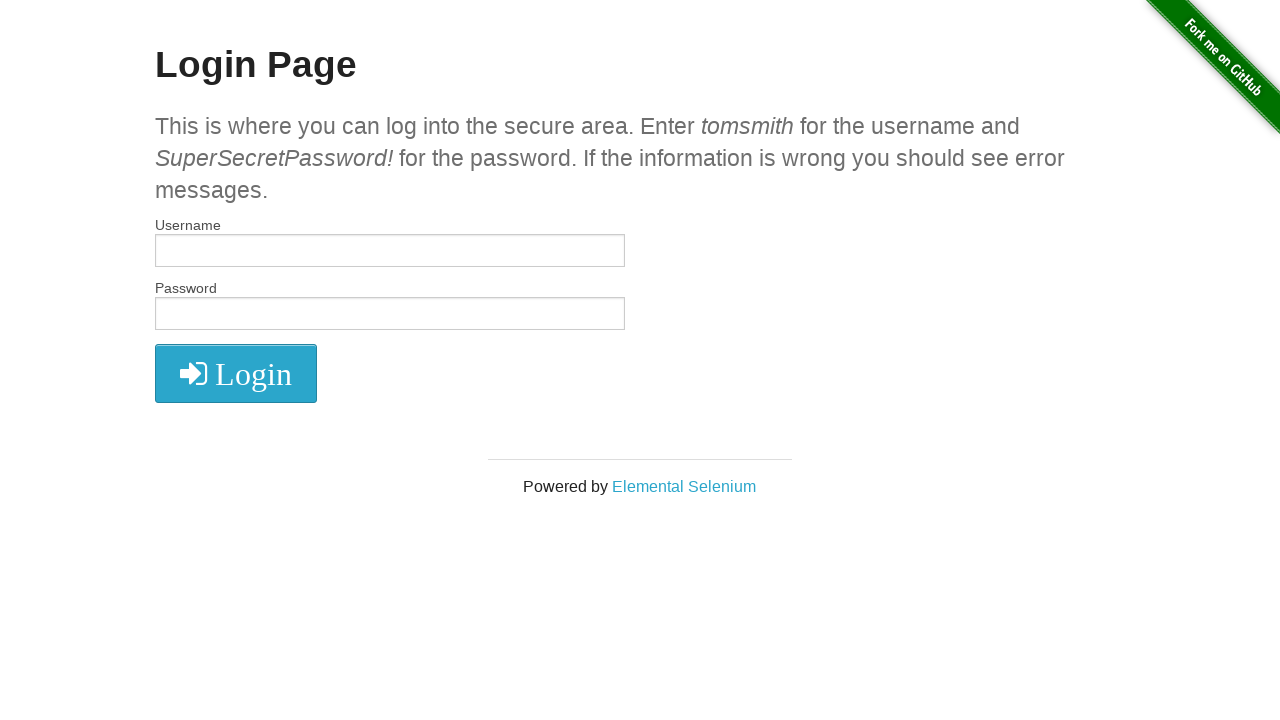